Navigates to SelectorsHub website and verifies the page loads completely by checking the document ready state.

Starting URL: https://selectorshub.com/

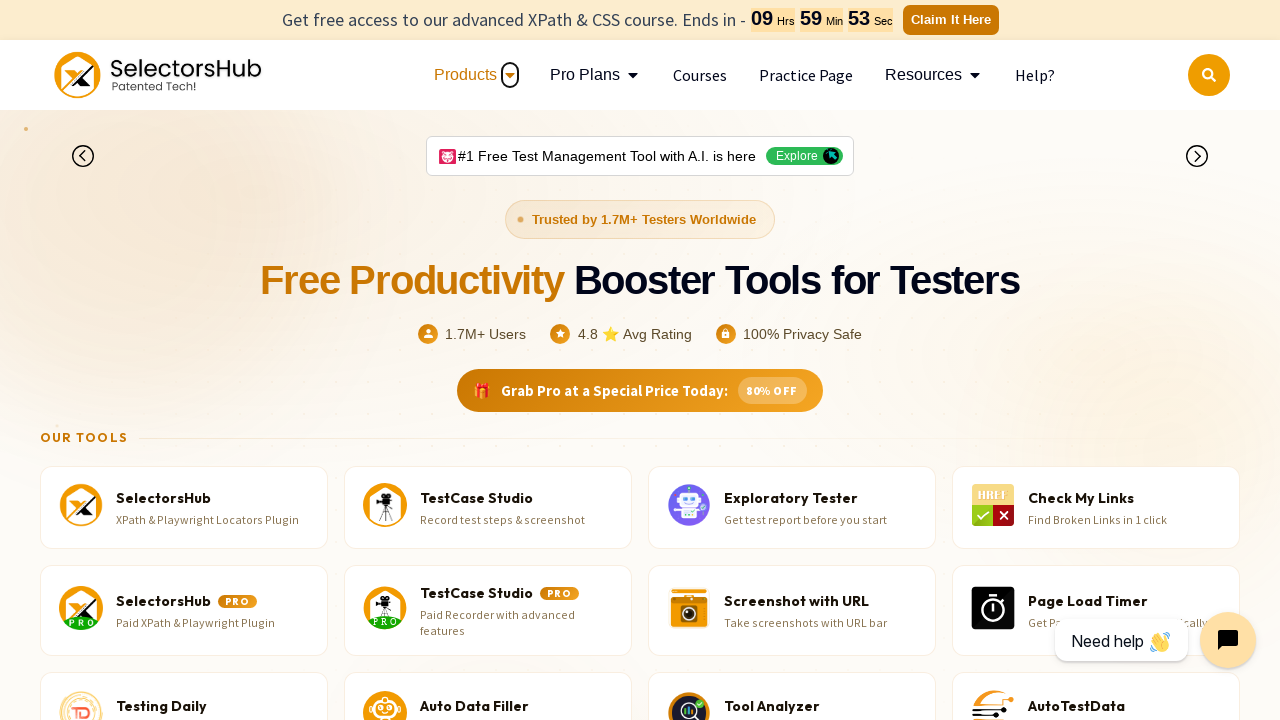

Waited for page load state to be complete
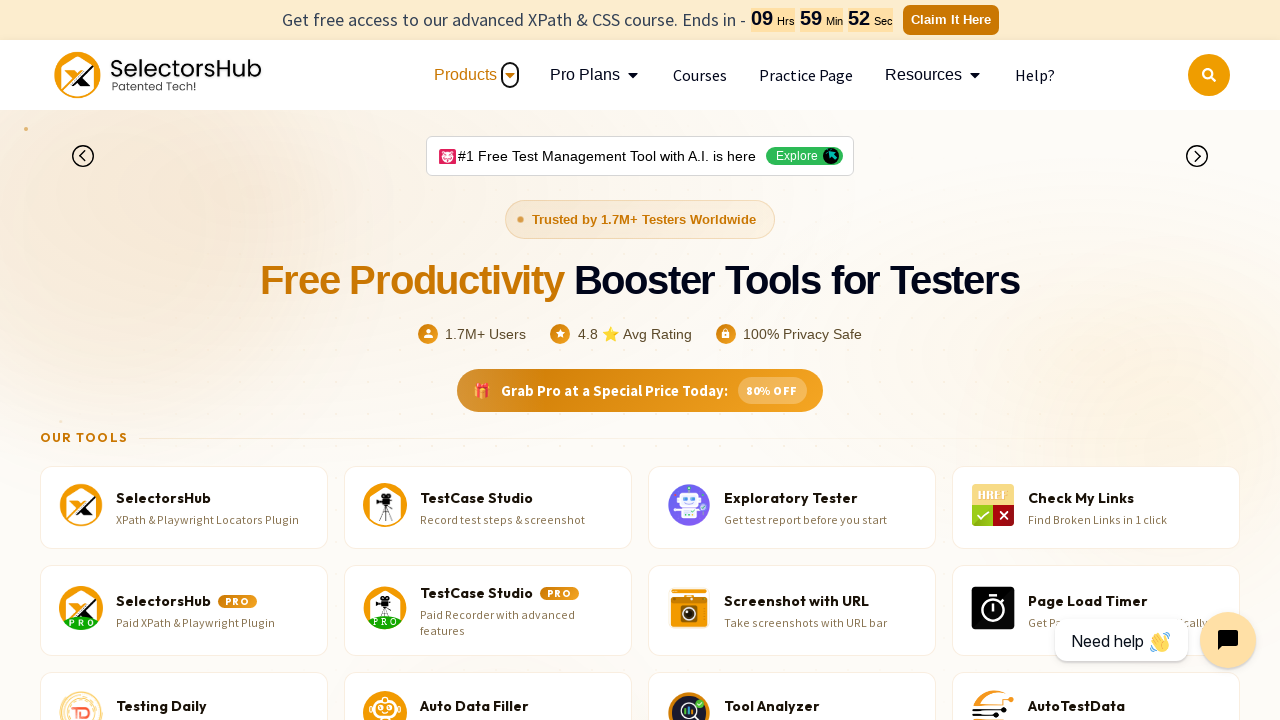

Evaluated document ready state
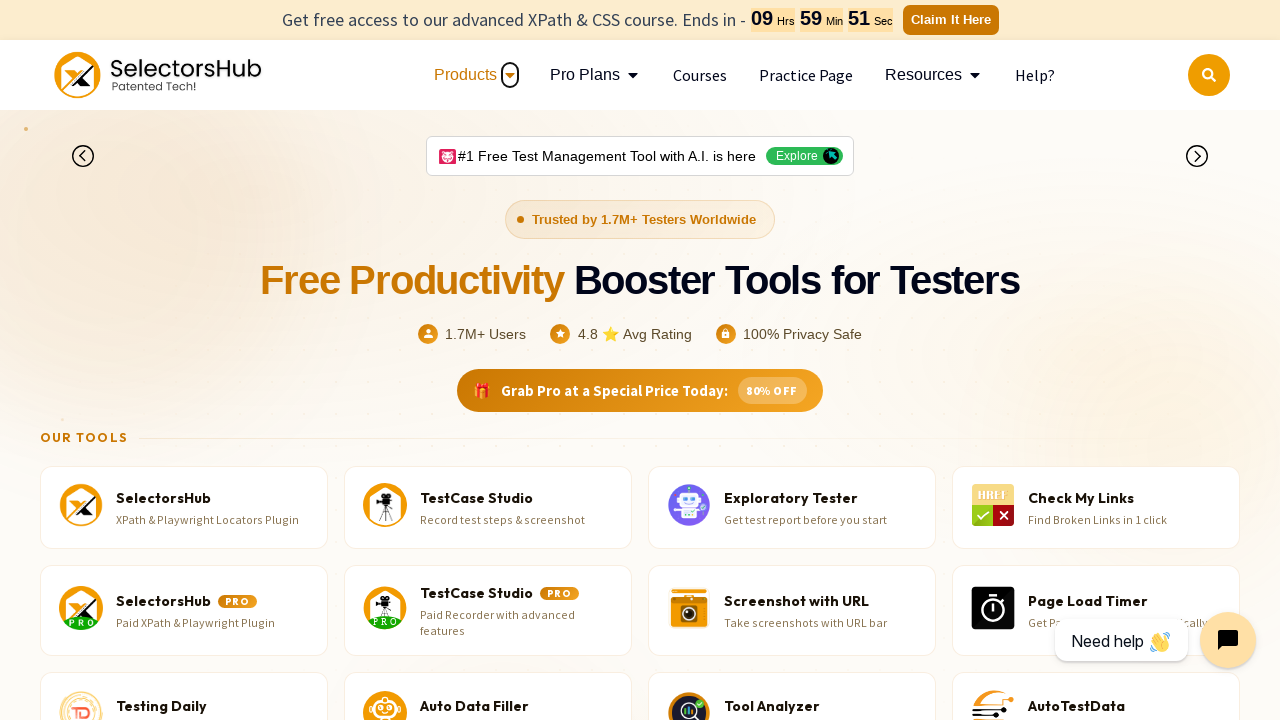

Verified page is fully loaded - document ready state is 'complete'
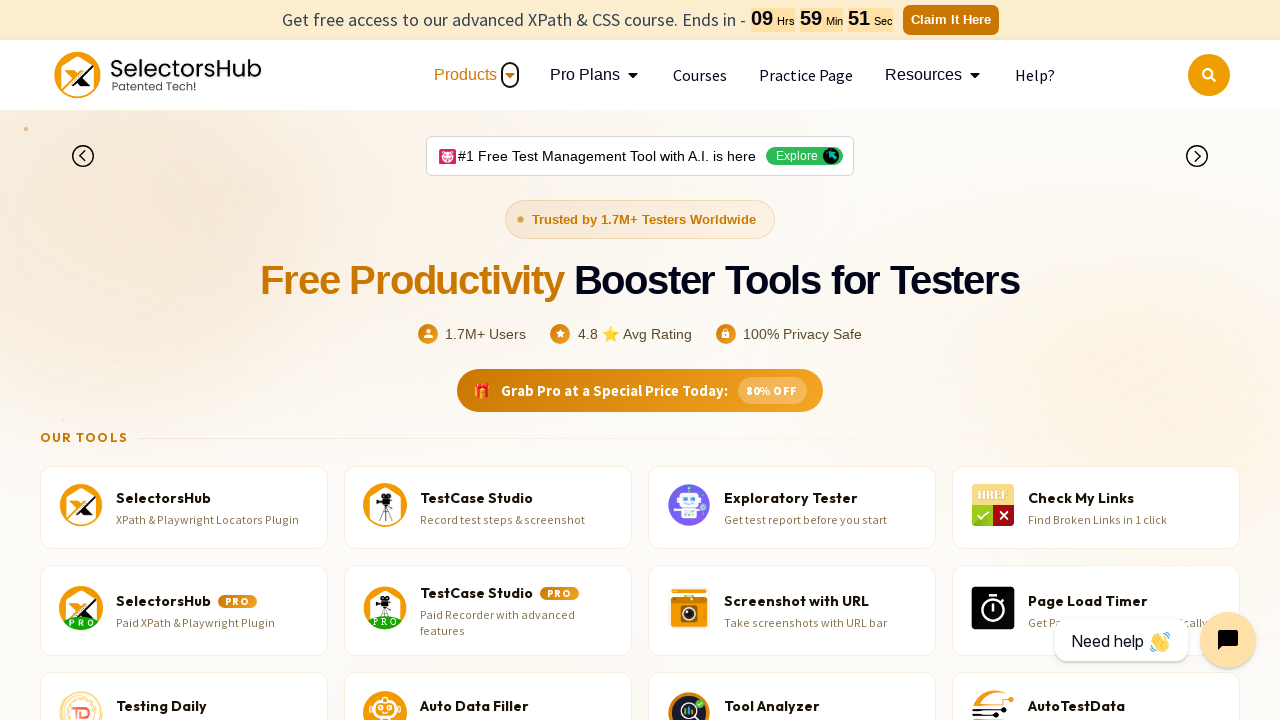

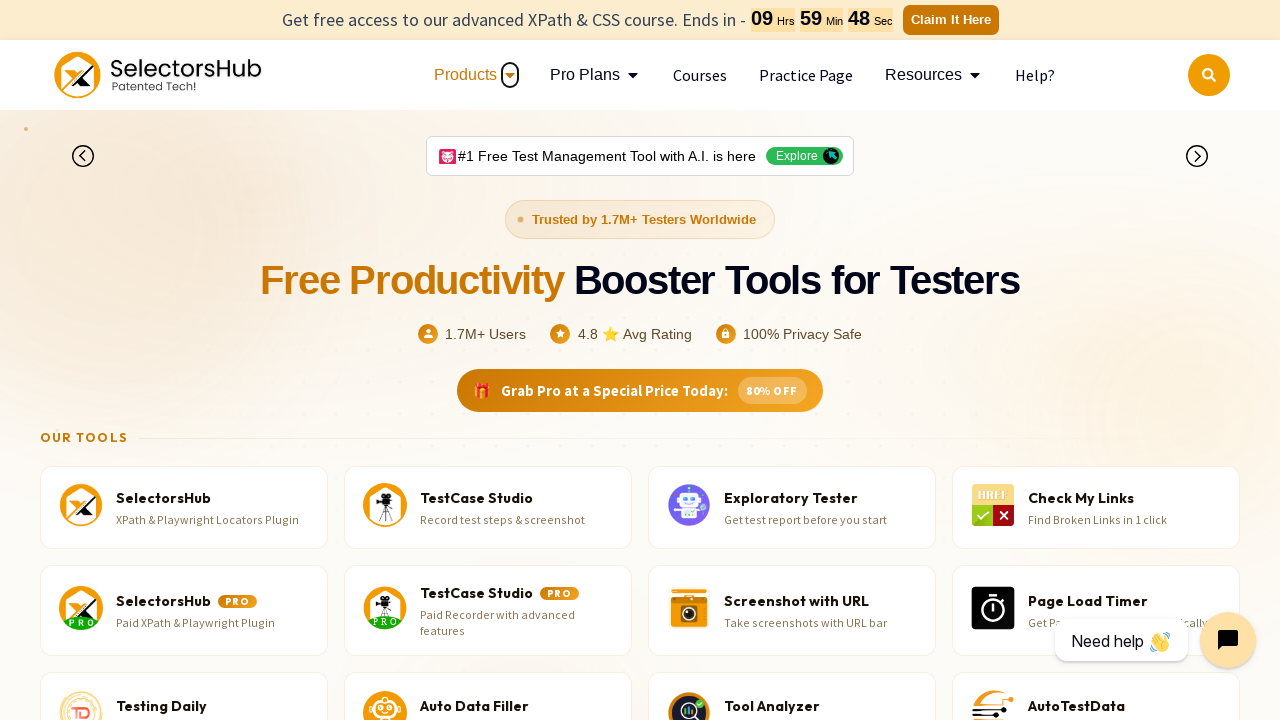